Tests form autofill functionality on DemoQA text box page by filling in multiple input fields (name, email, address, etc.) based on field labels.

Starting URL: https://demoqa.com/text-box

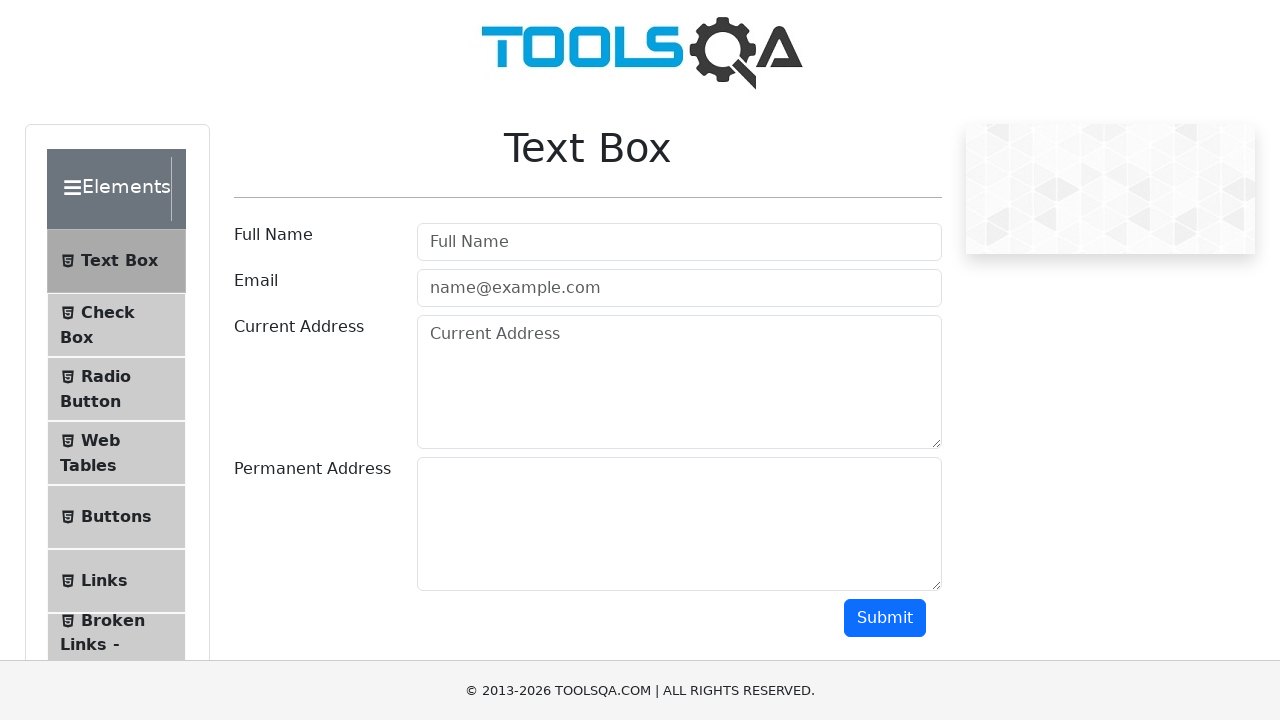

Waited for form to load - Full Name field is visible
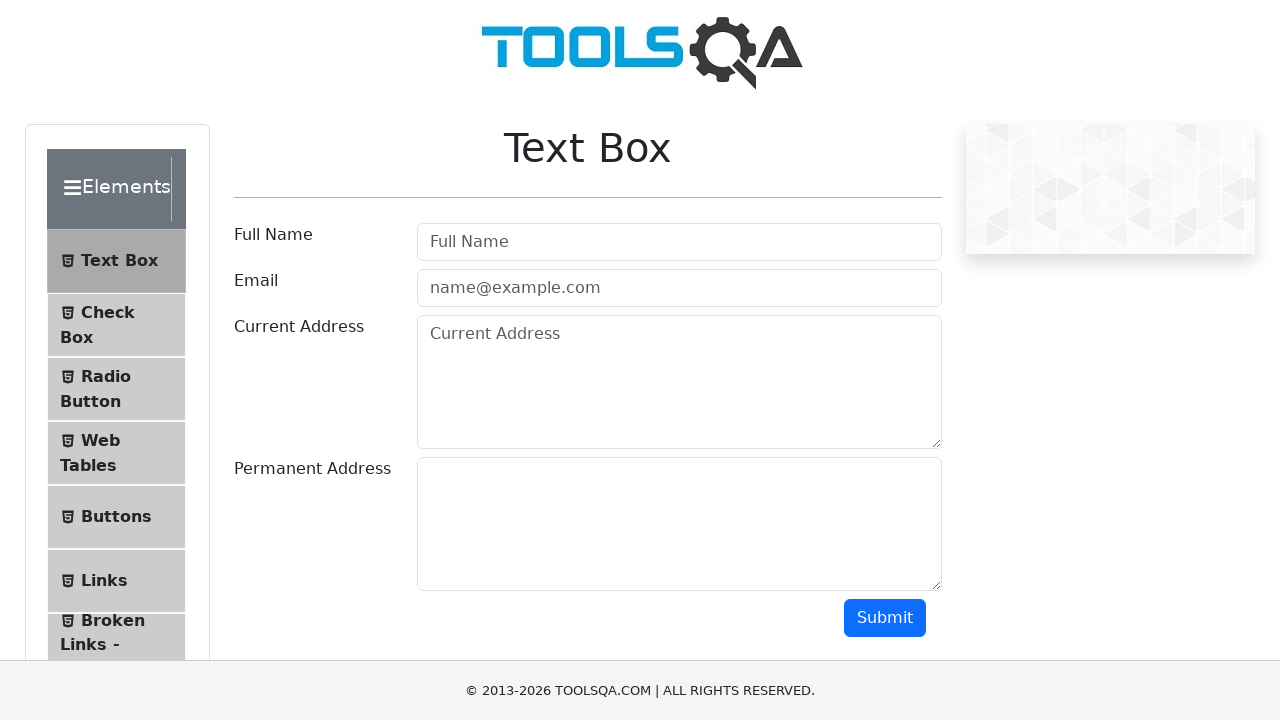

Filled Full Name field with 'Elias Ghiz' on #userName
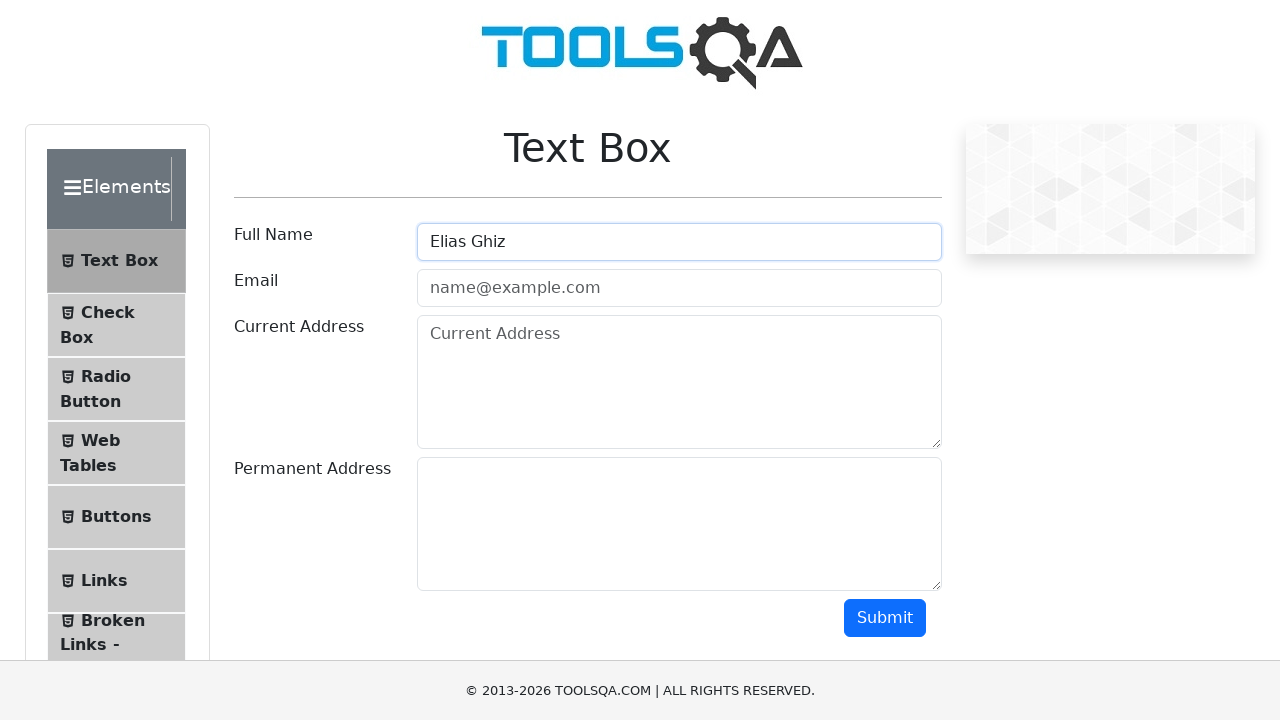

Filled Email field with 'eliasghiz@example.com' on #userEmail
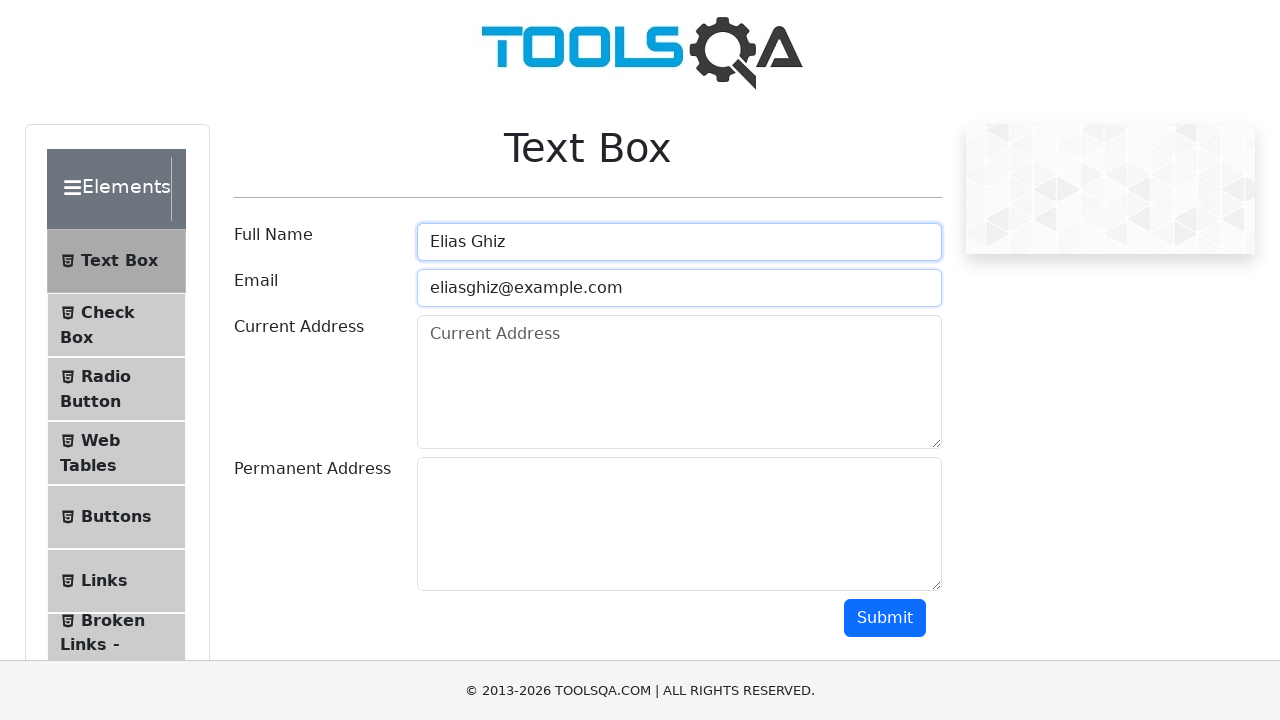

Filled Current Address field with '1234 Street Name, Mothatown, Islandstate 98101' on #currentAddress
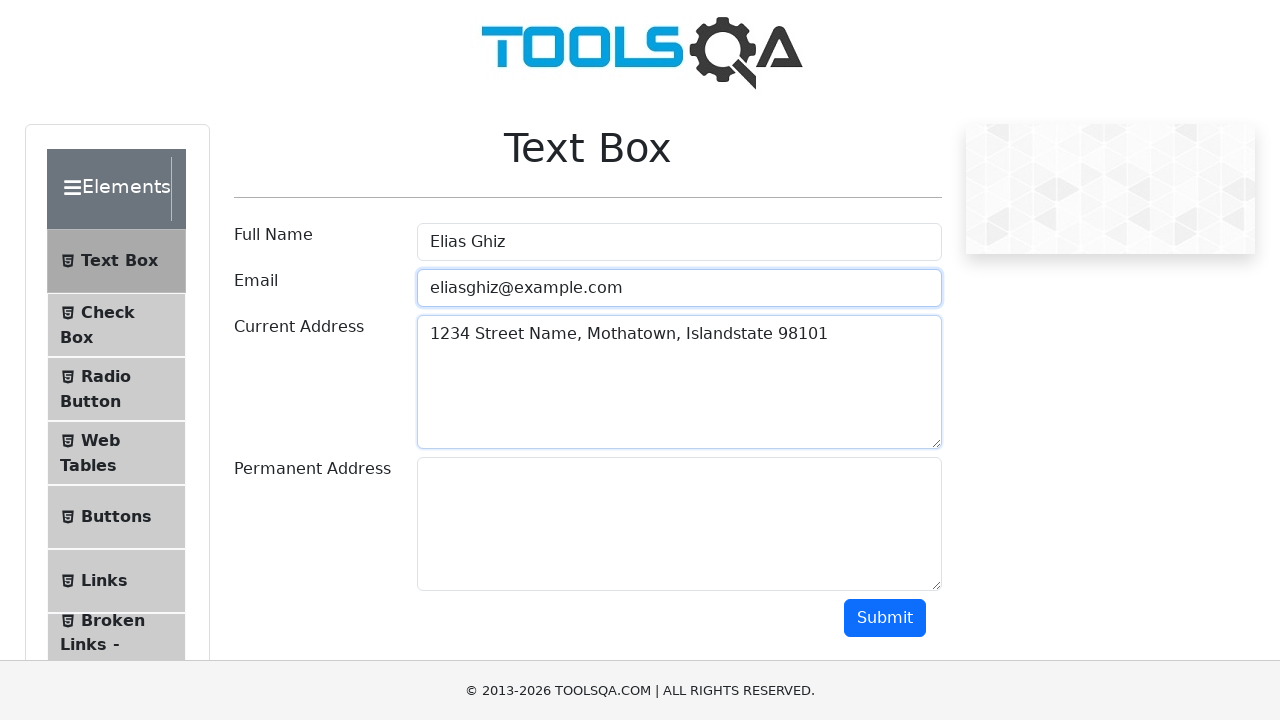

Filled Permanent Address field with '1234 Street Name, Mothatown, Islandstate 98101' on #permanentAddress
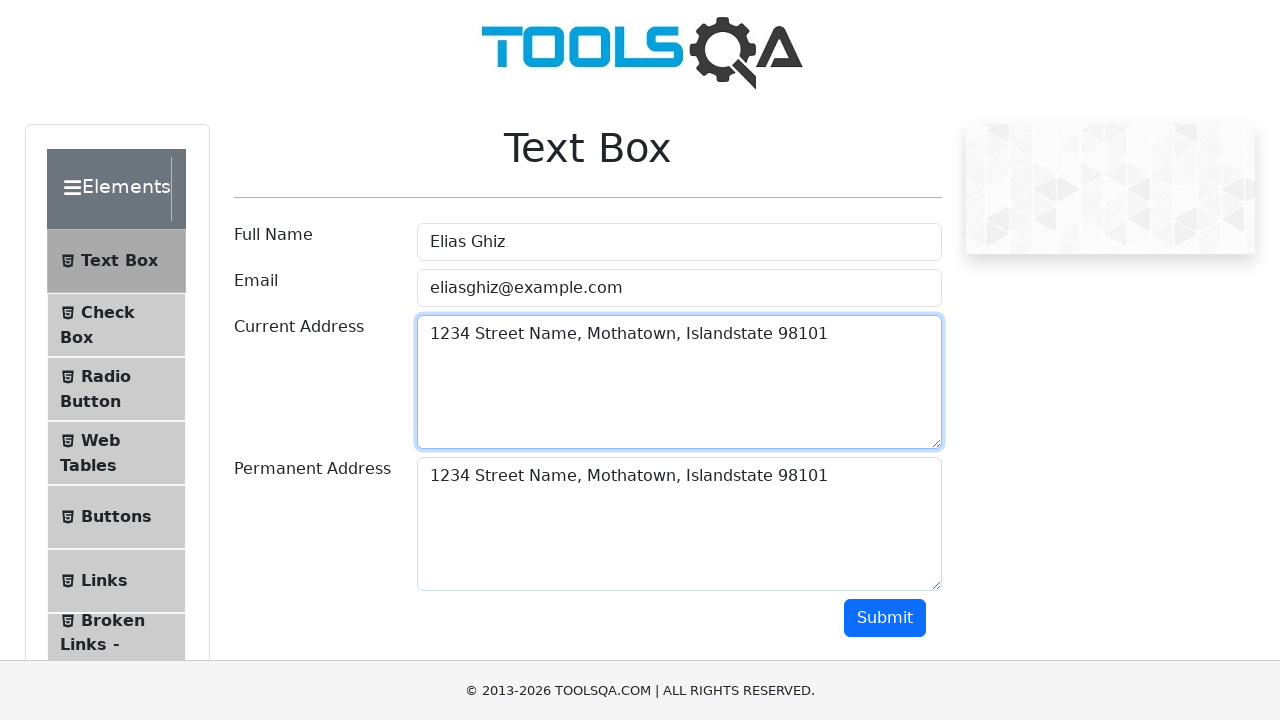

Clicked Submit button to submit the form at (885, 618) on #submit
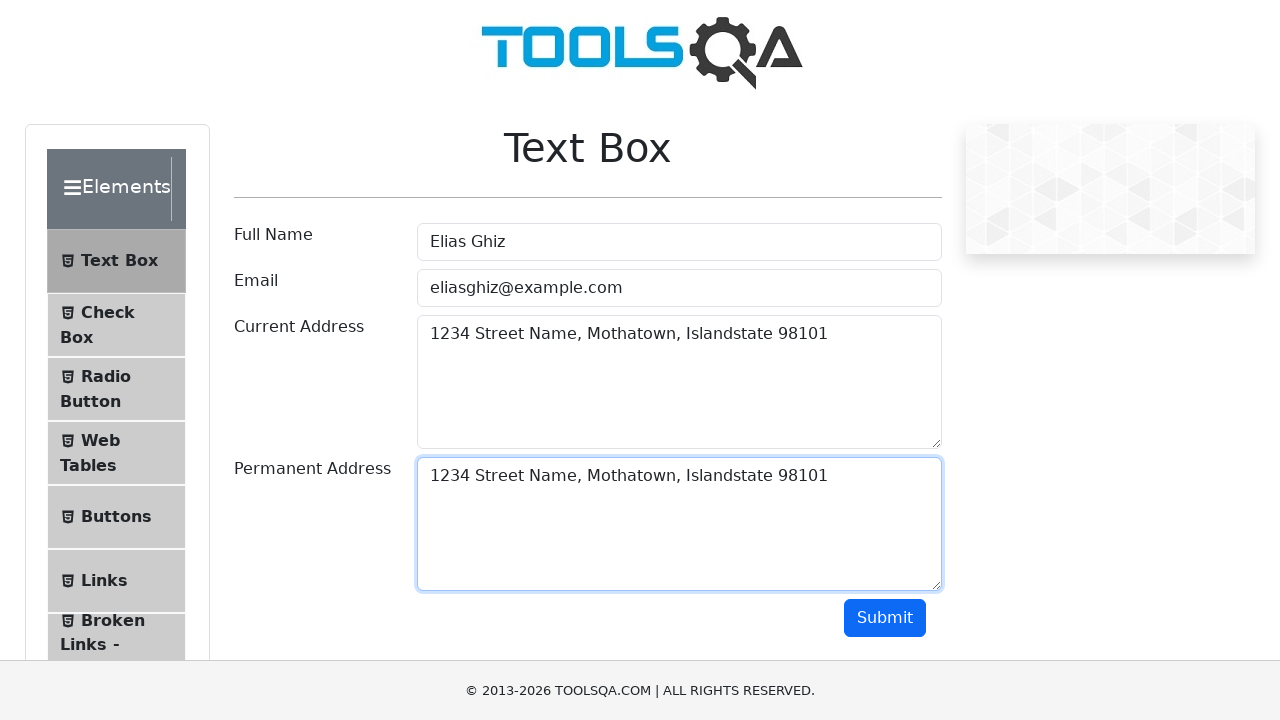

Form submission confirmed - output section is visible
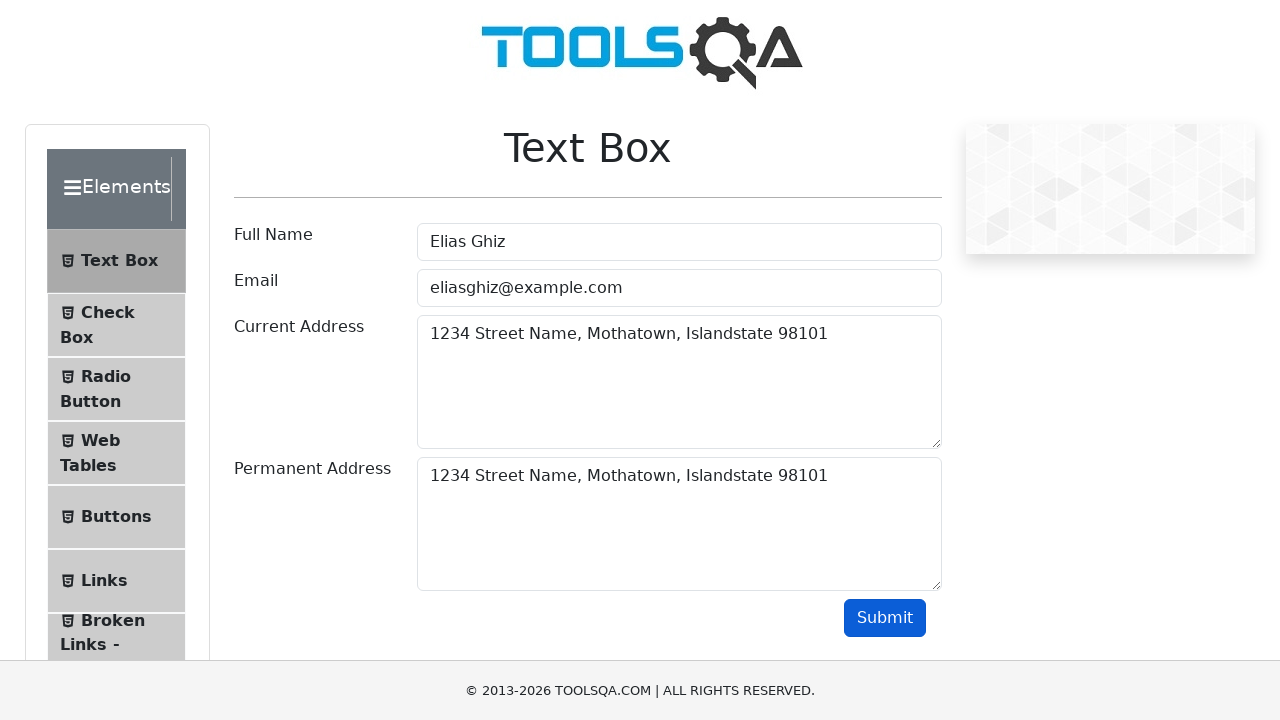

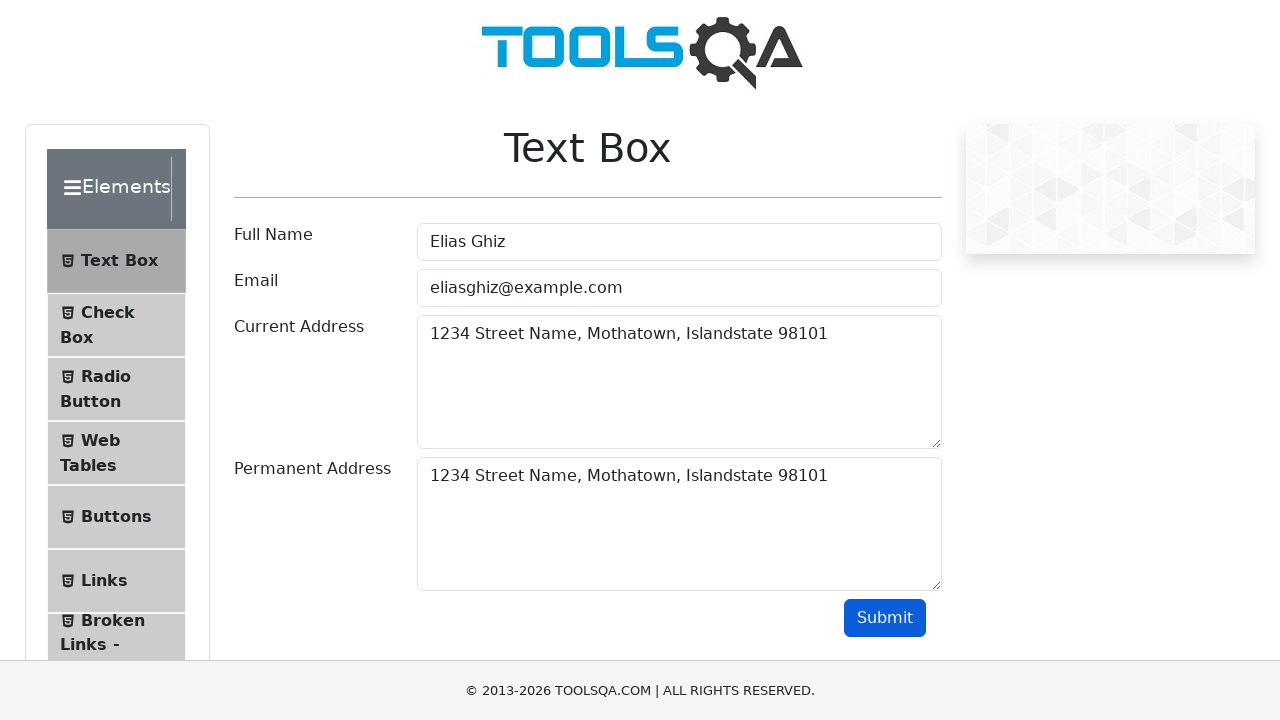